Tests cart quantity update functionality by adding a pizza, going to cart, changing quantity to 2, updating cart, and verifying the quantity changed.

Starting URL: https://pizzeria.skillbox.cc/

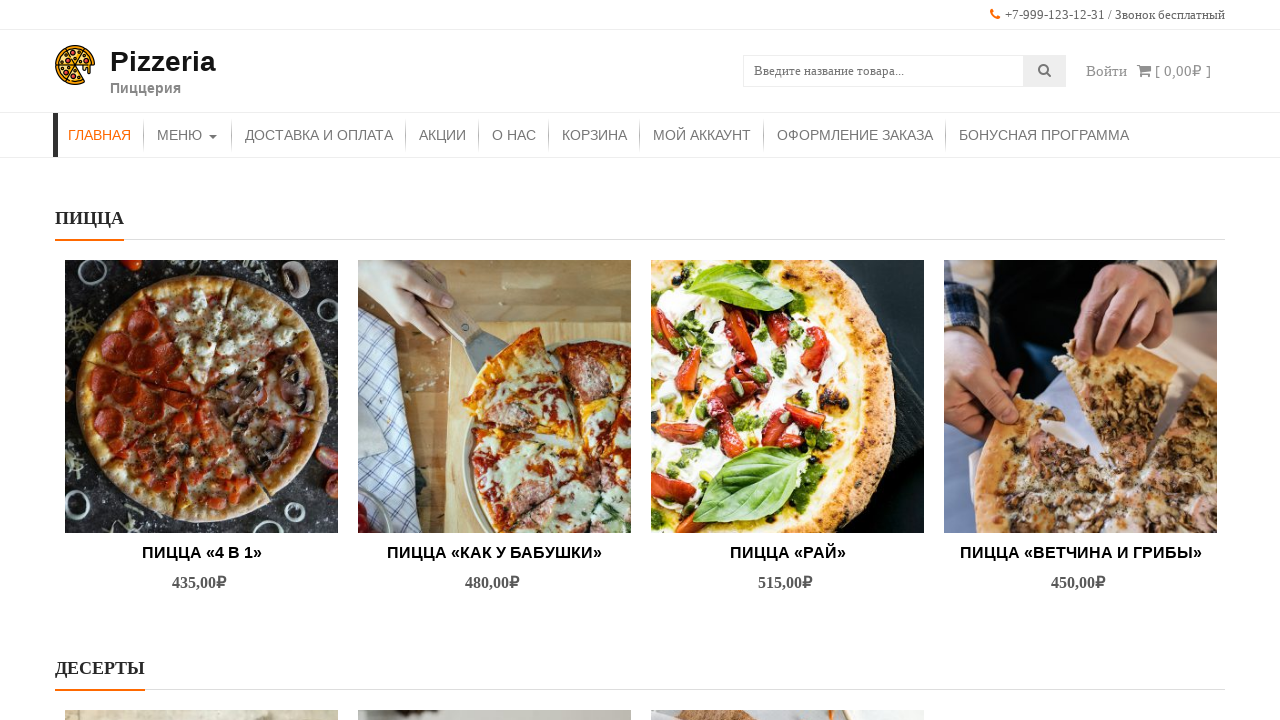

Clicked add to cart button for pizza 'Рай' at (788, 513) on (//*[contains(@data-product_id, "421")])[2]
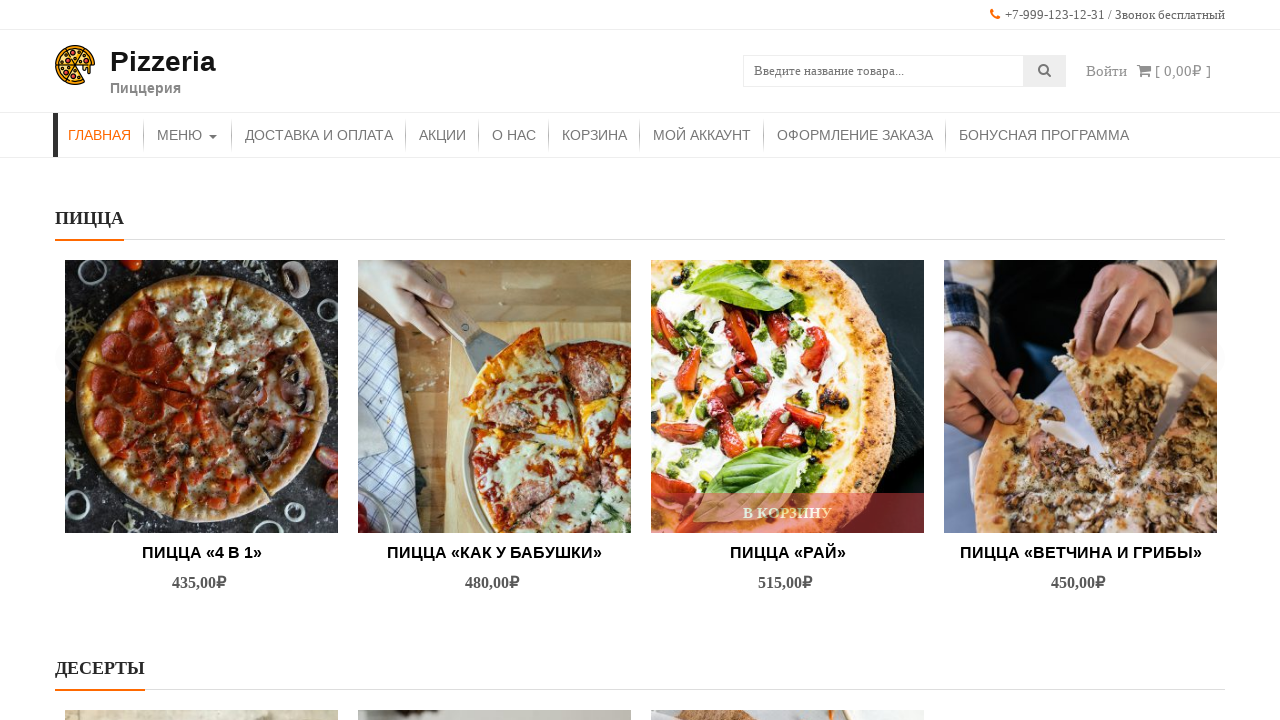

Waited for cart to update after adding pizza
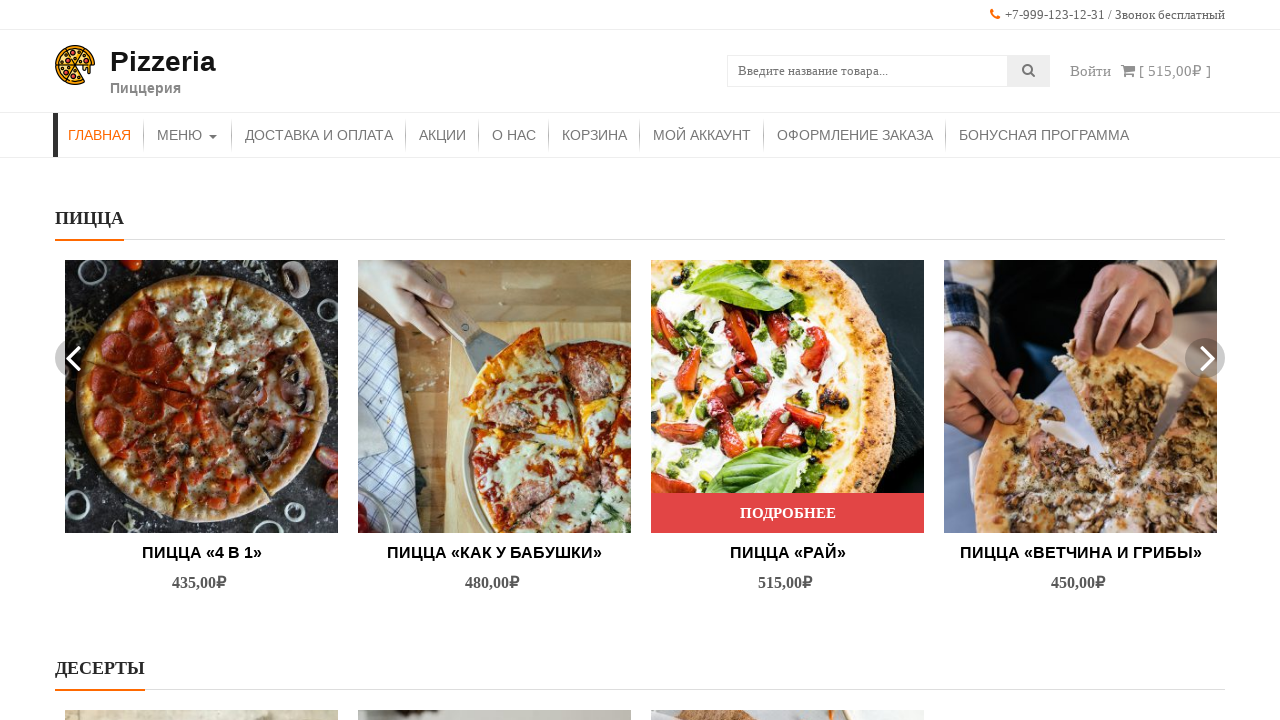

Clicked cart icon to navigate to cart page at (1128, 70) on xpath=//*[@class="cart-contents wcmenucart-contents"]
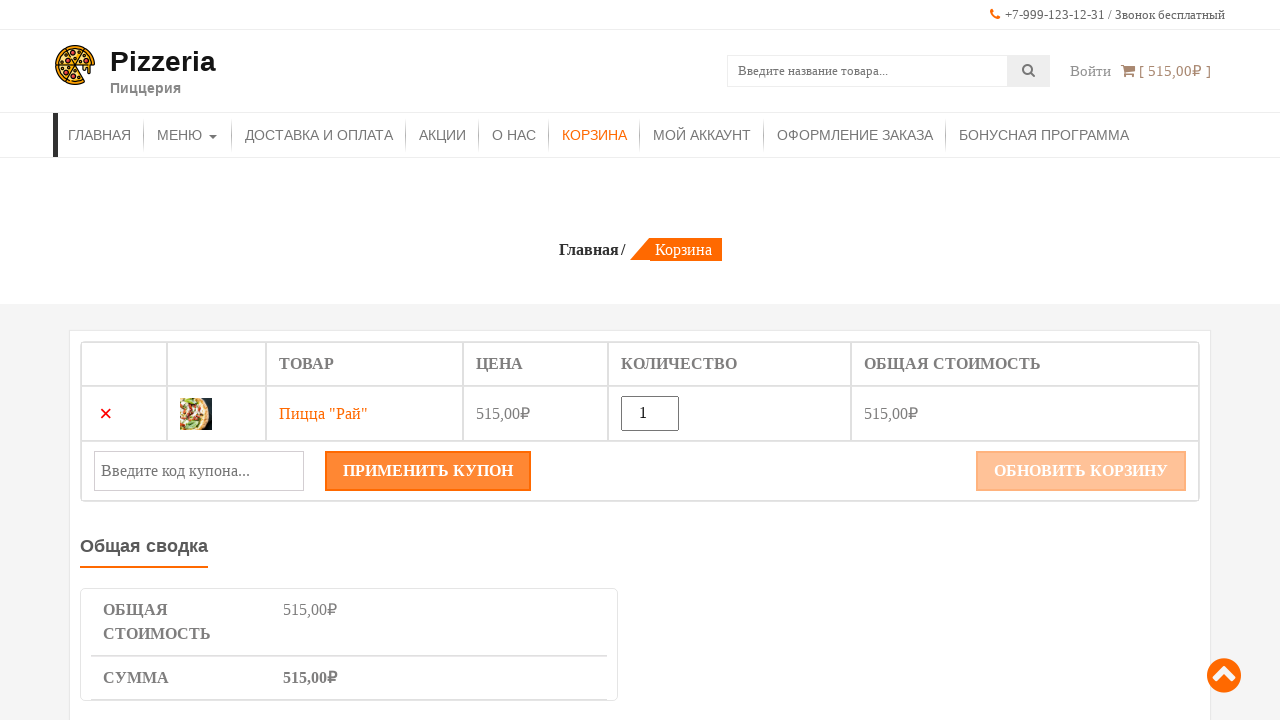

Waited for cart page to load
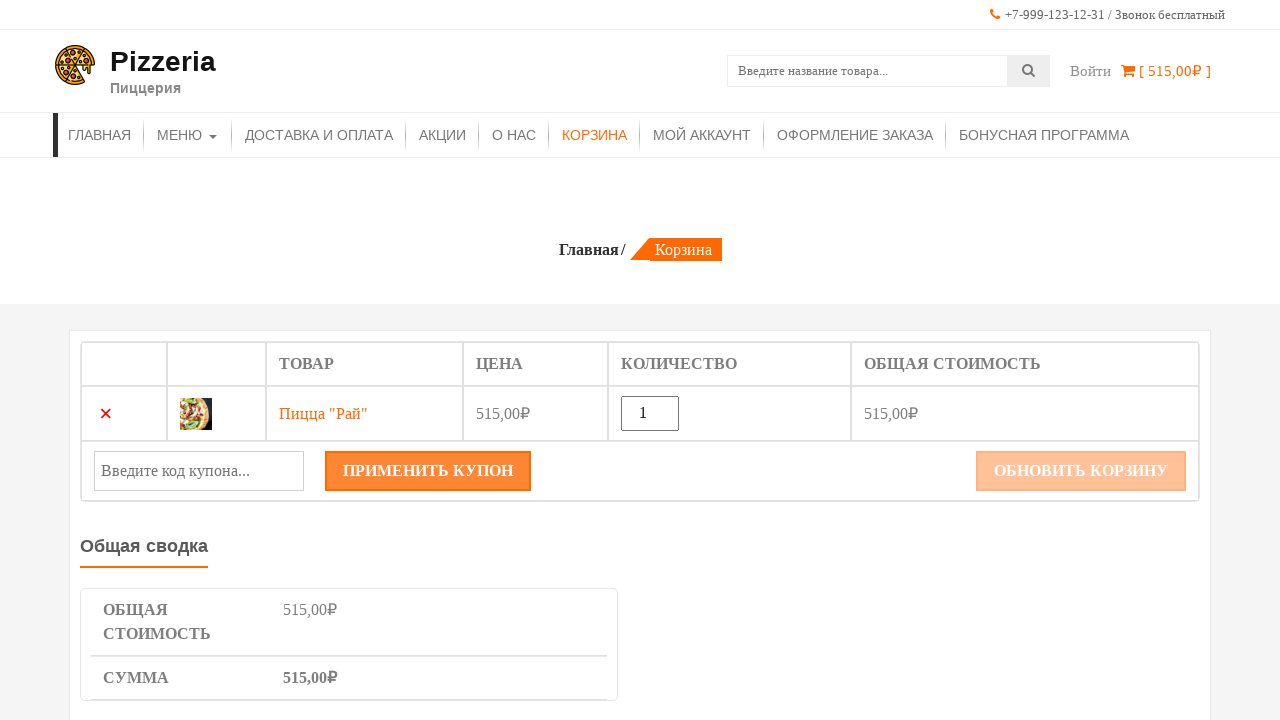

Located quantity input field
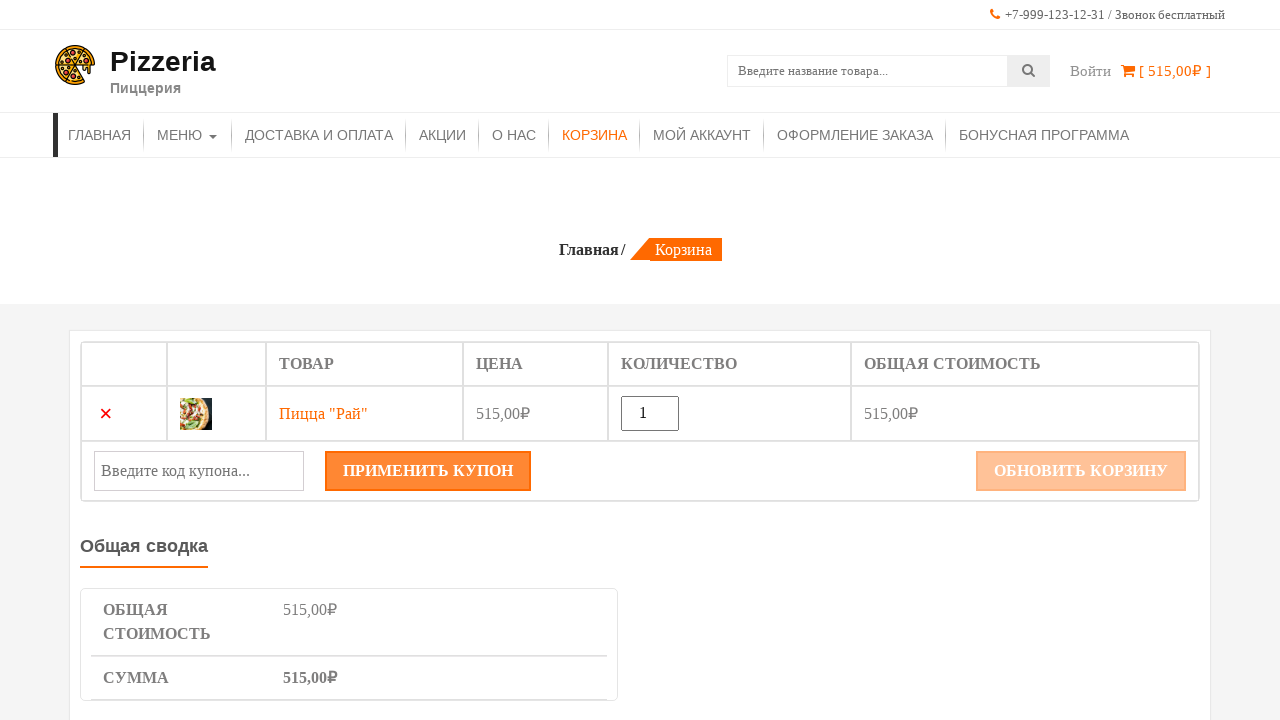

Cleared quantity field on (//div/input)[1]
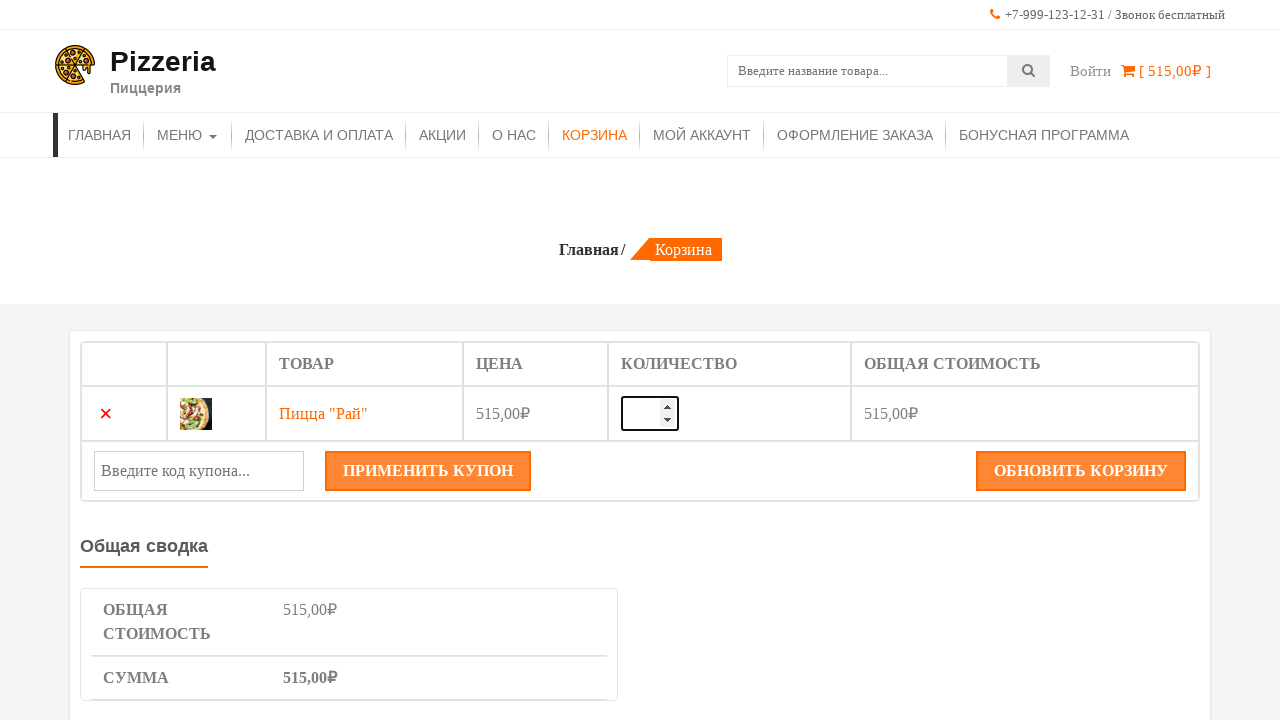

Set quantity to 2 on (//div/input)[1]
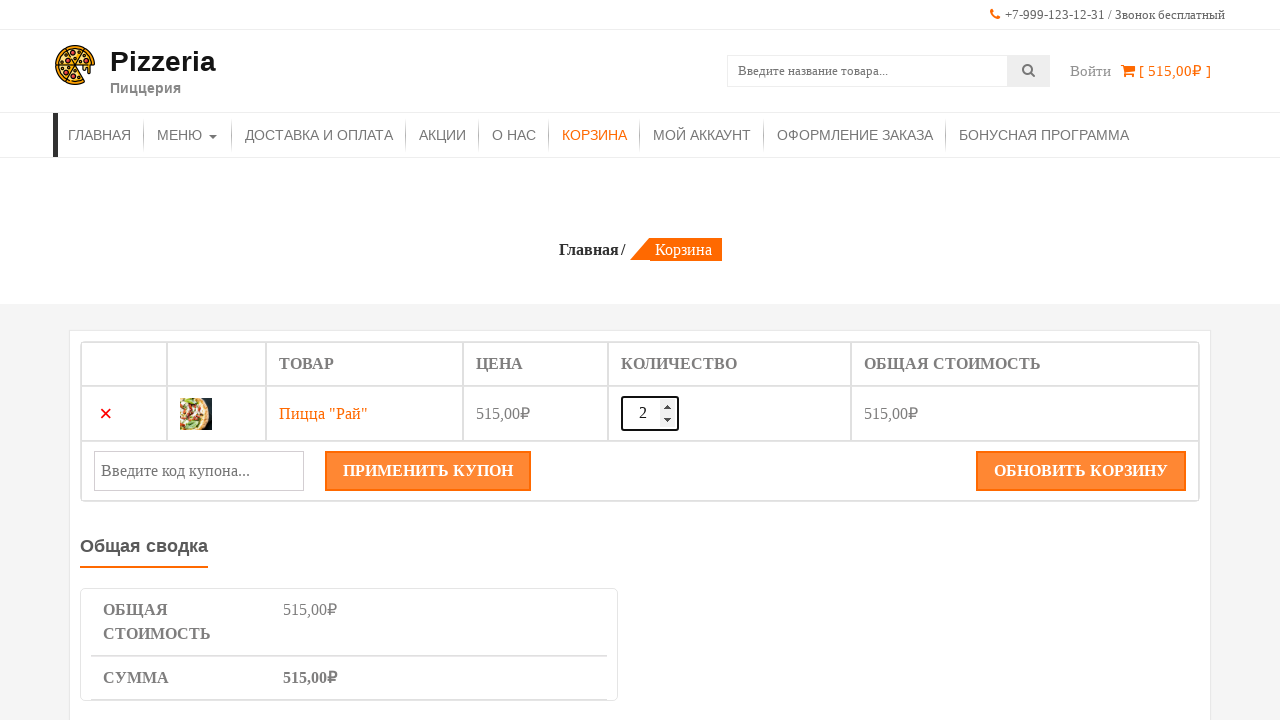

Waited for quantity input to be processed
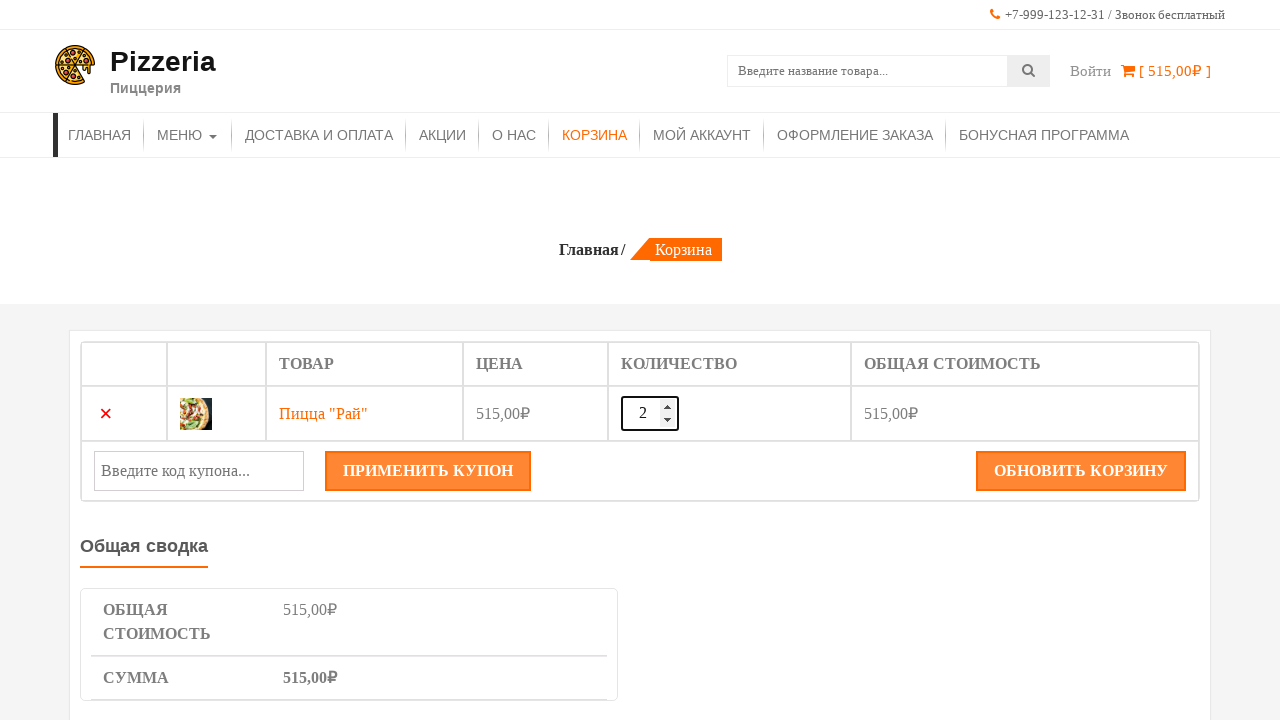

Clicked update cart button at (1081, 471) on (//*[@class="button"])[2]
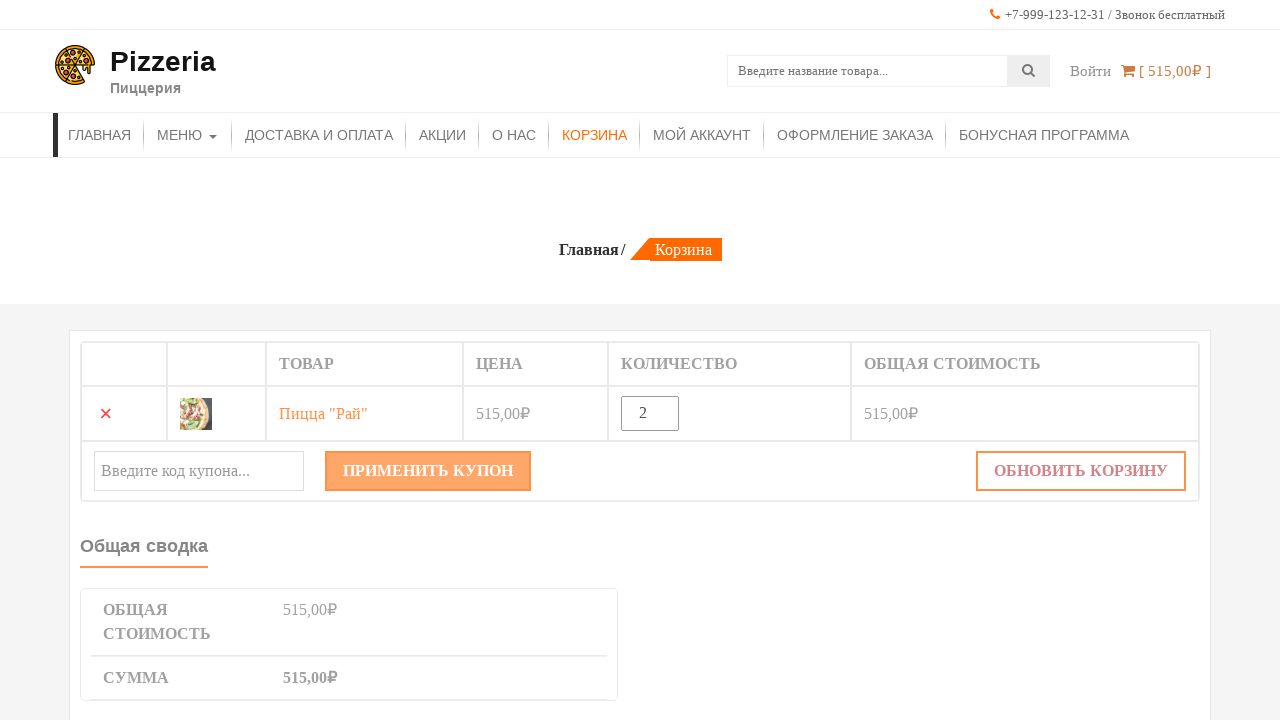

Waited for cart to update with new quantity
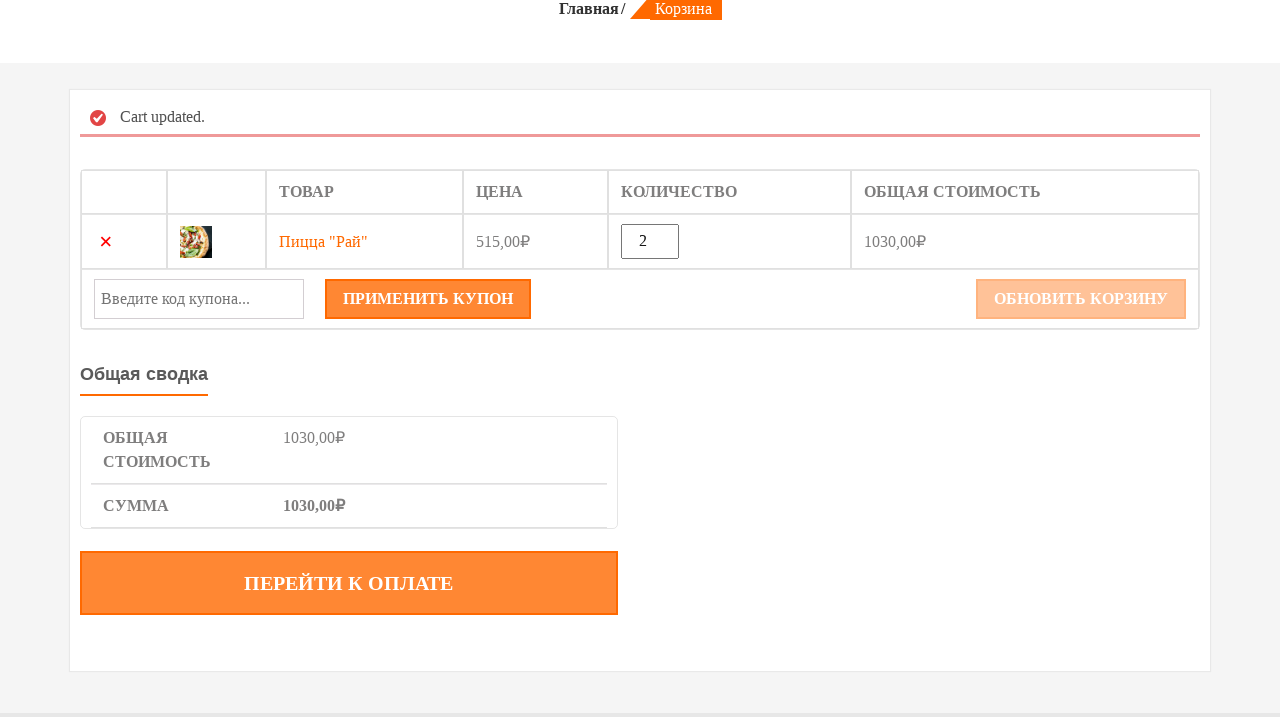

Located quantity input field for verification
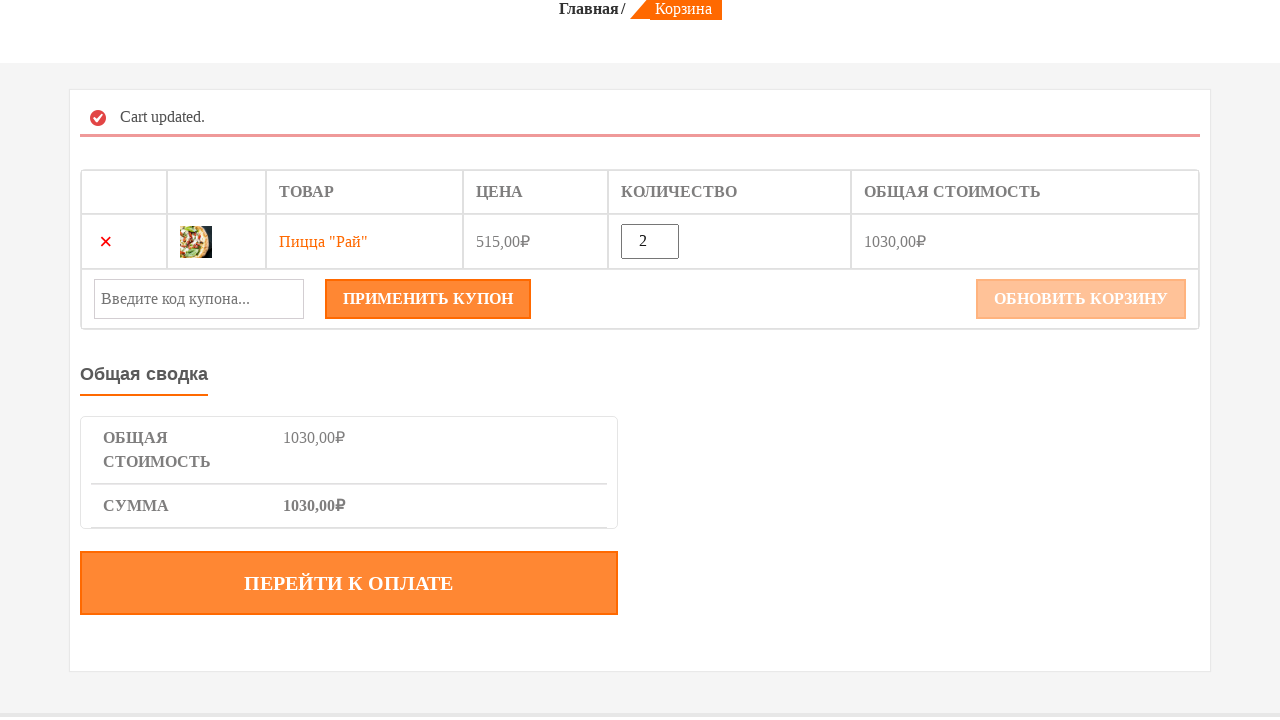

Verified that quantity was successfully updated to 2
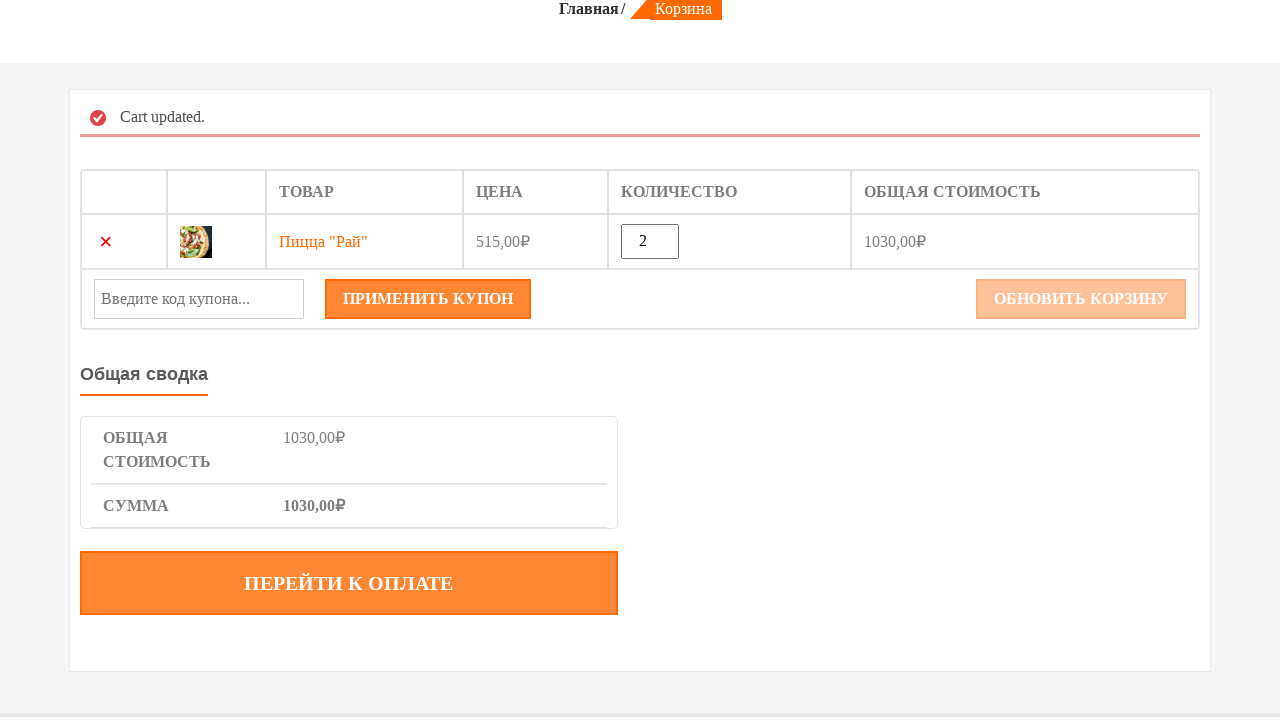

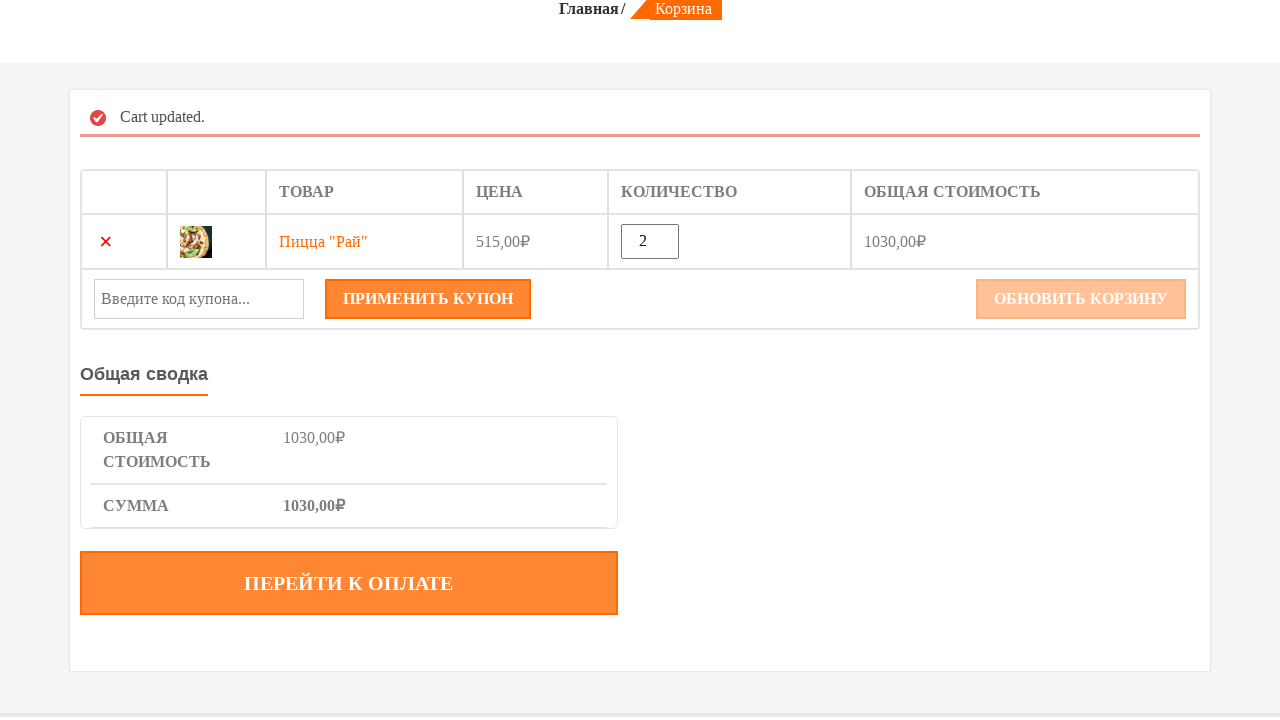